Navigates to the OrangeHRM page and verifies the page loads by checking the title

Starting URL: http://alchemy.hguy.co/orangehrm

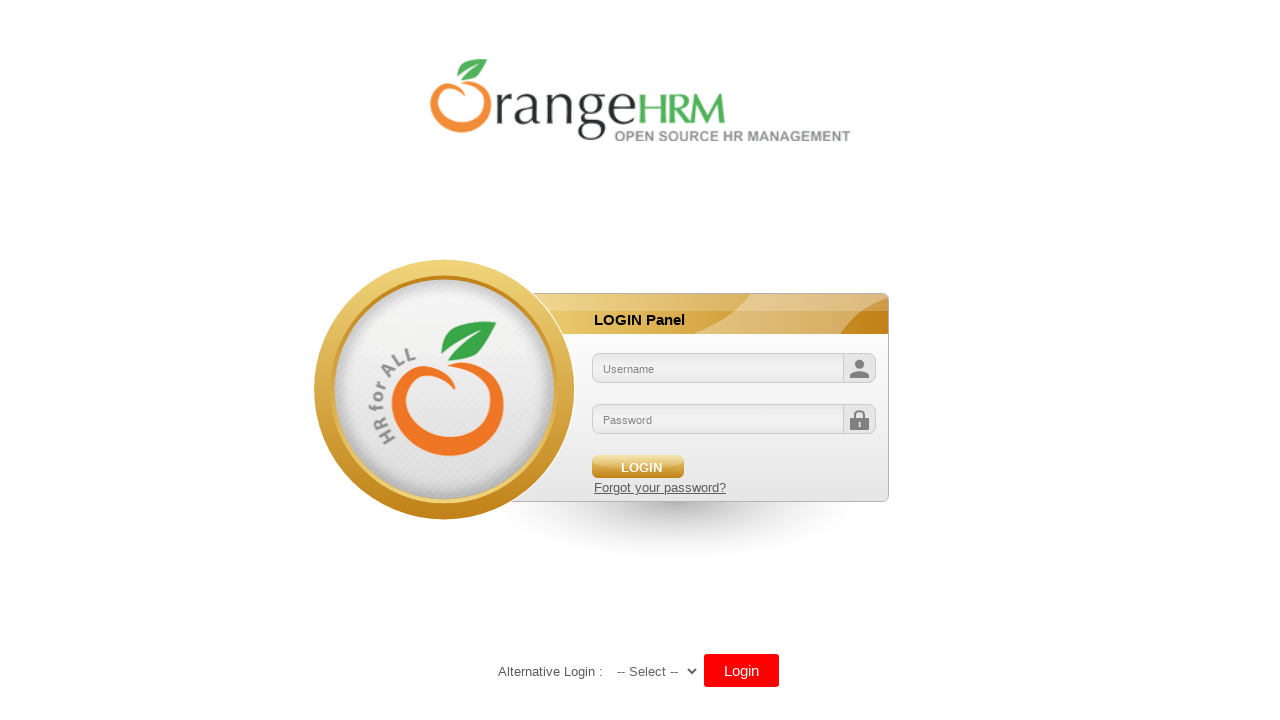

Waited for page to reach domcontentloaded state
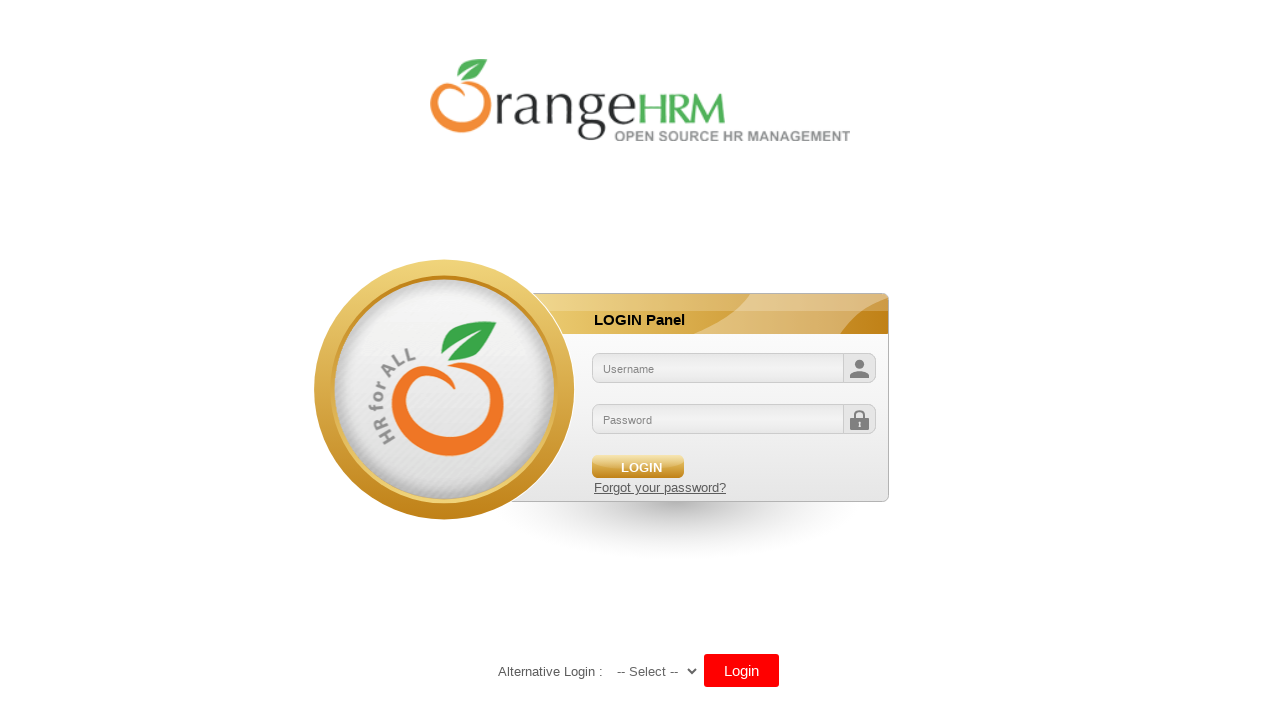

Retrieved page title: OrangeHRM
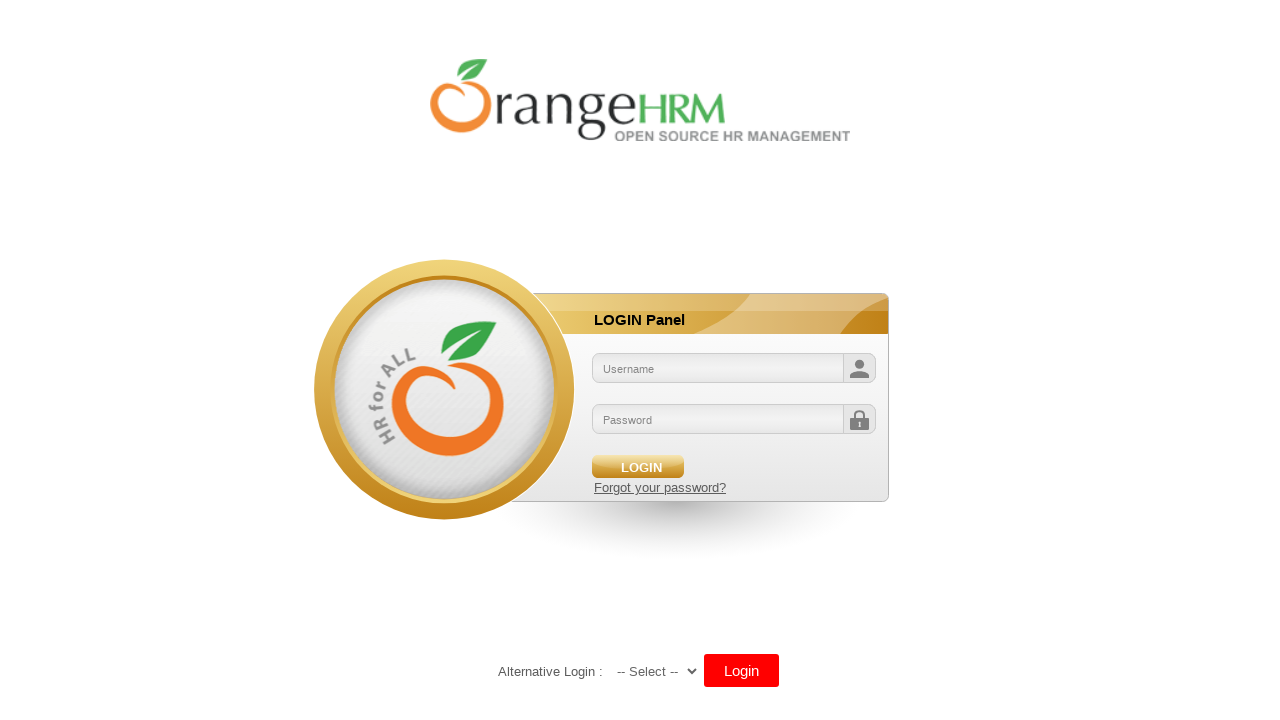

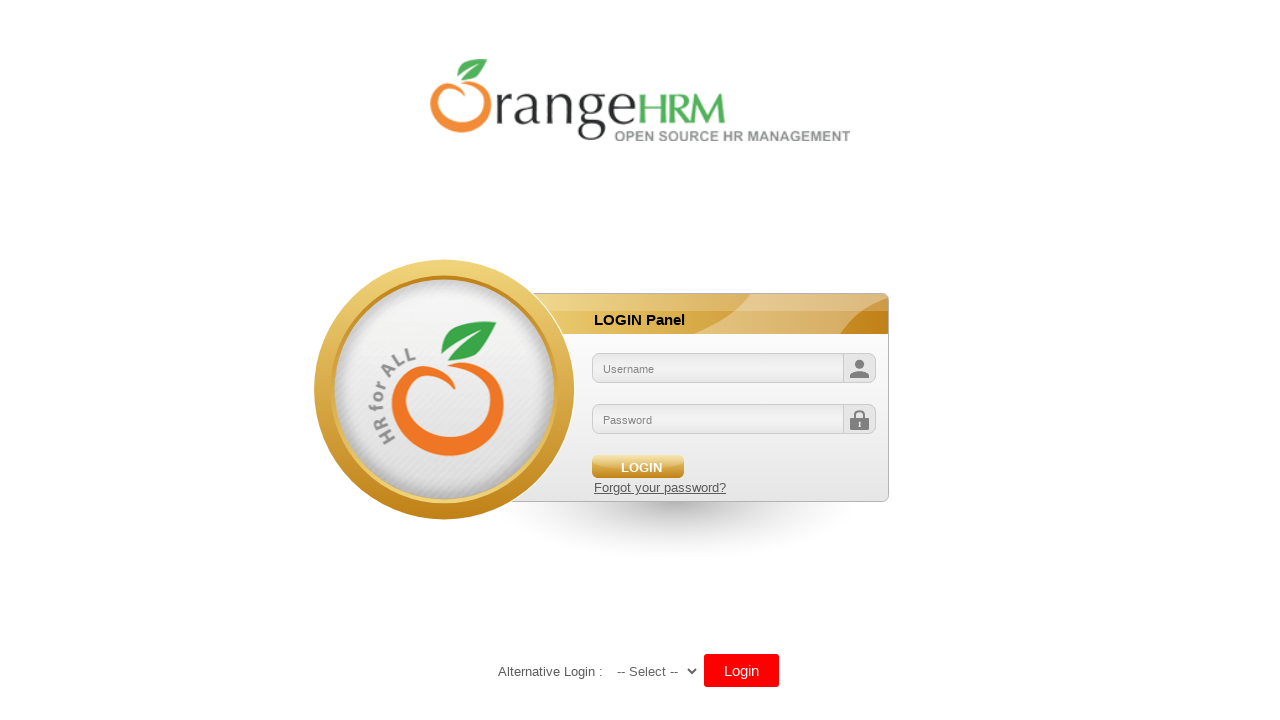